Tests that Clear completed button is hidden when there are no completed items

Starting URL: https://demo.playwright.dev/todomvc

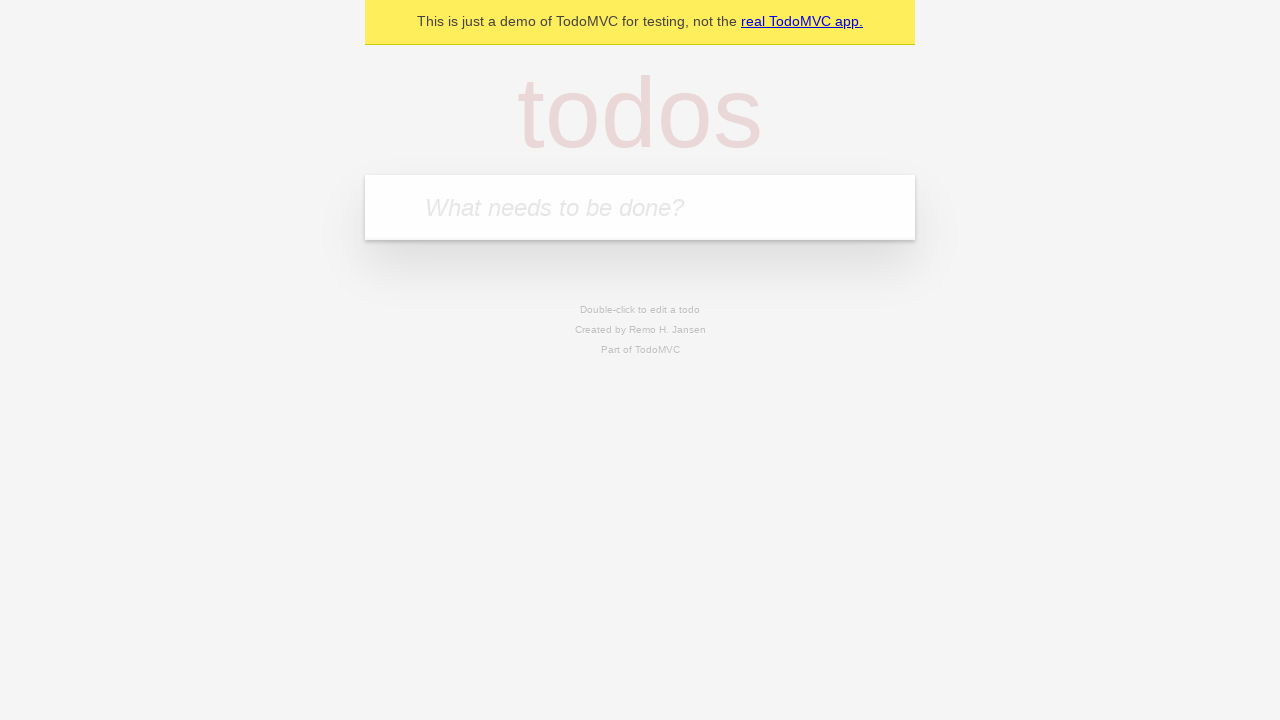

Filled todo input with 'buy some cheese' on internal:attr=[placeholder="What needs to be done?"i]
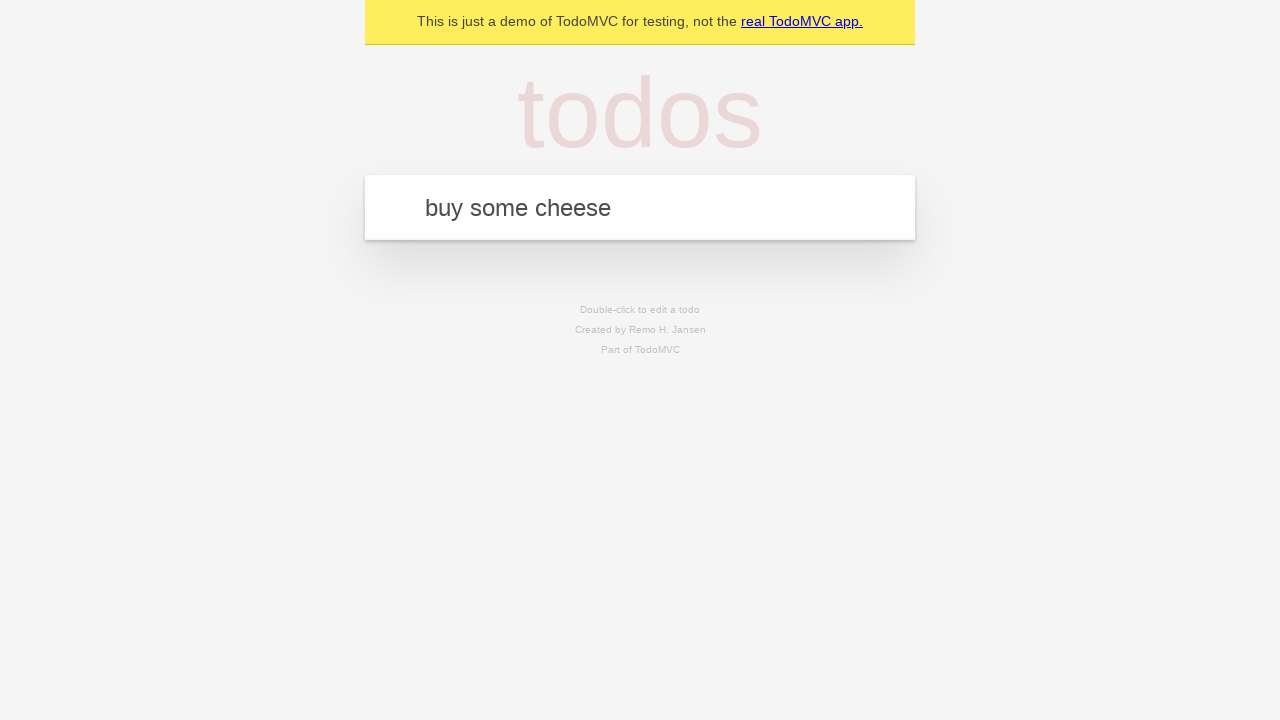

Pressed Enter to create todo 'buy some cheese' on internal:attr=[placeholder="What needs to be done?"i]
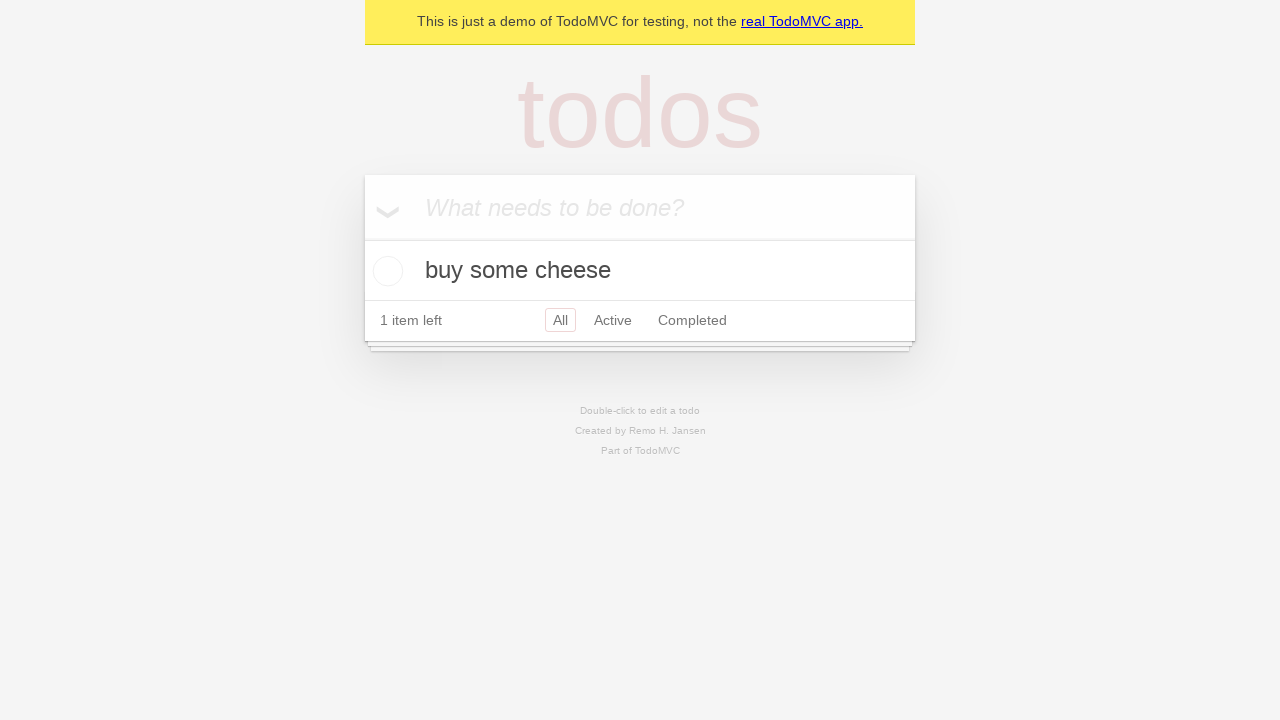

Filled todo input with 'feed the cat' on internal:attr=[placeholder="What needs to be done?"i]
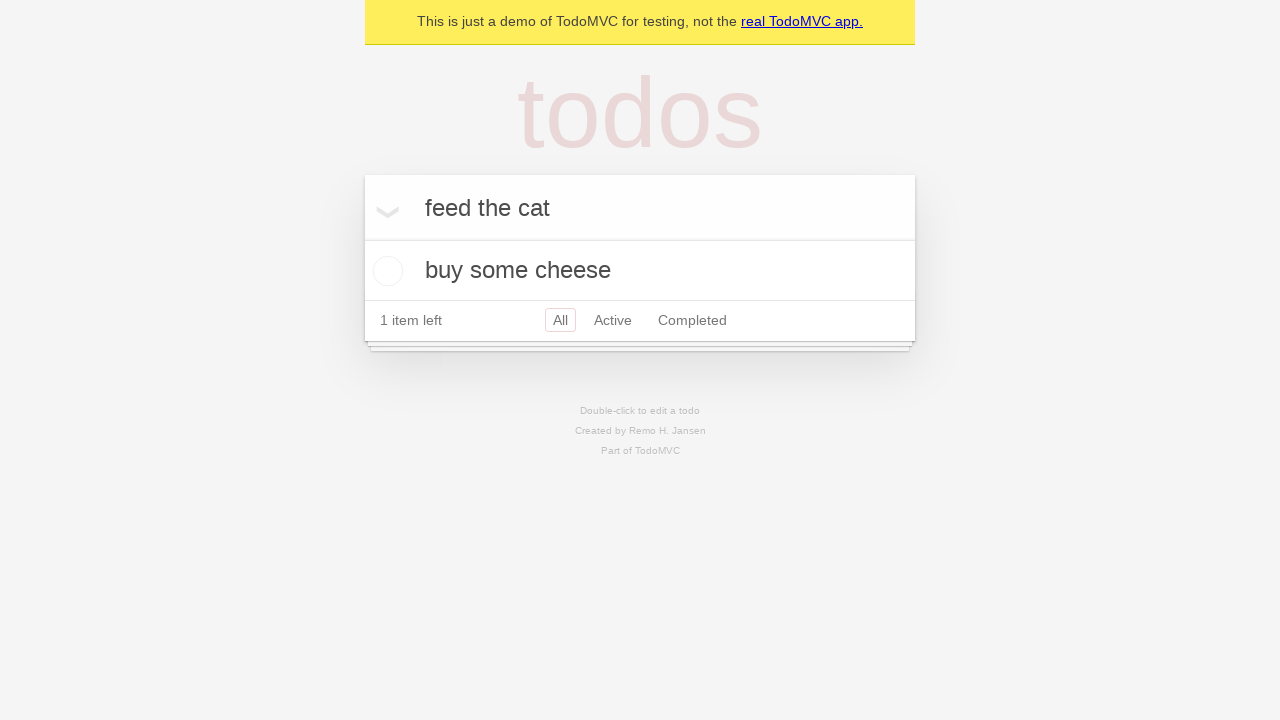

Pressed Enter to create todo 'feed the cat' on internal:attr=[placeholder="What needs to be done?"i]
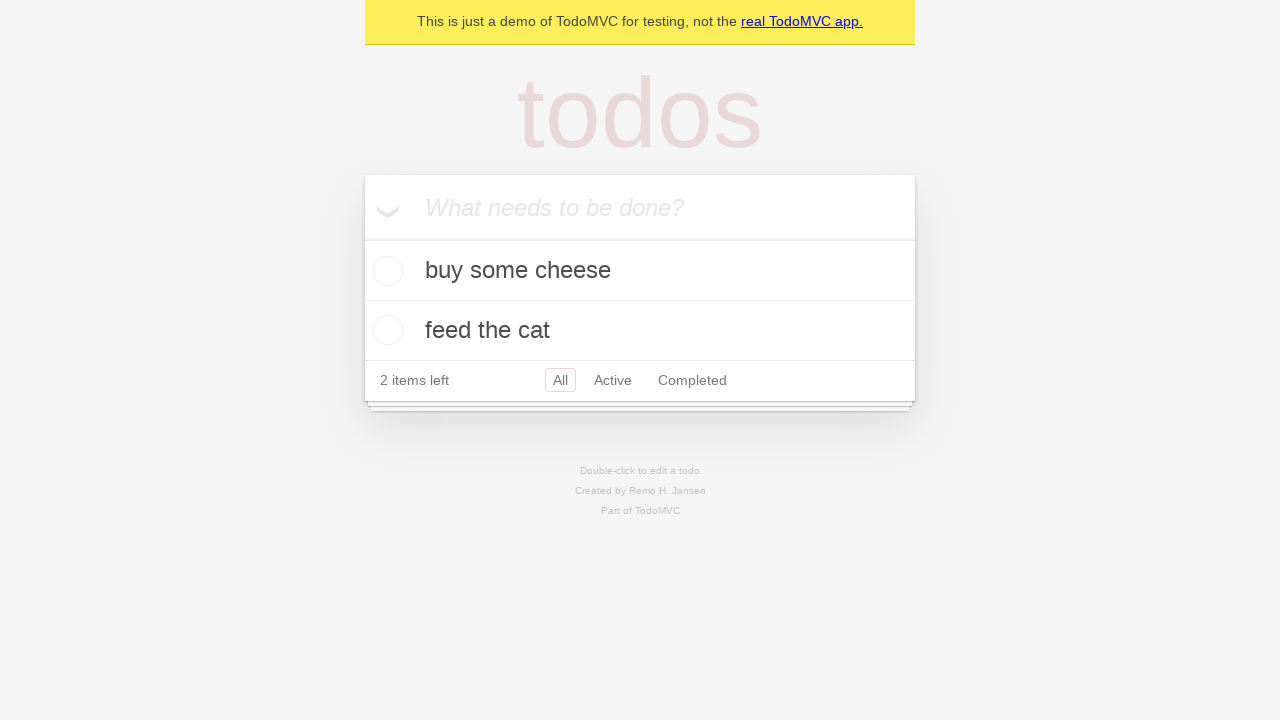

Filled todo input with 'book a doctors appointment' on internal:attr=[placeholder="What needs to be done?"i]
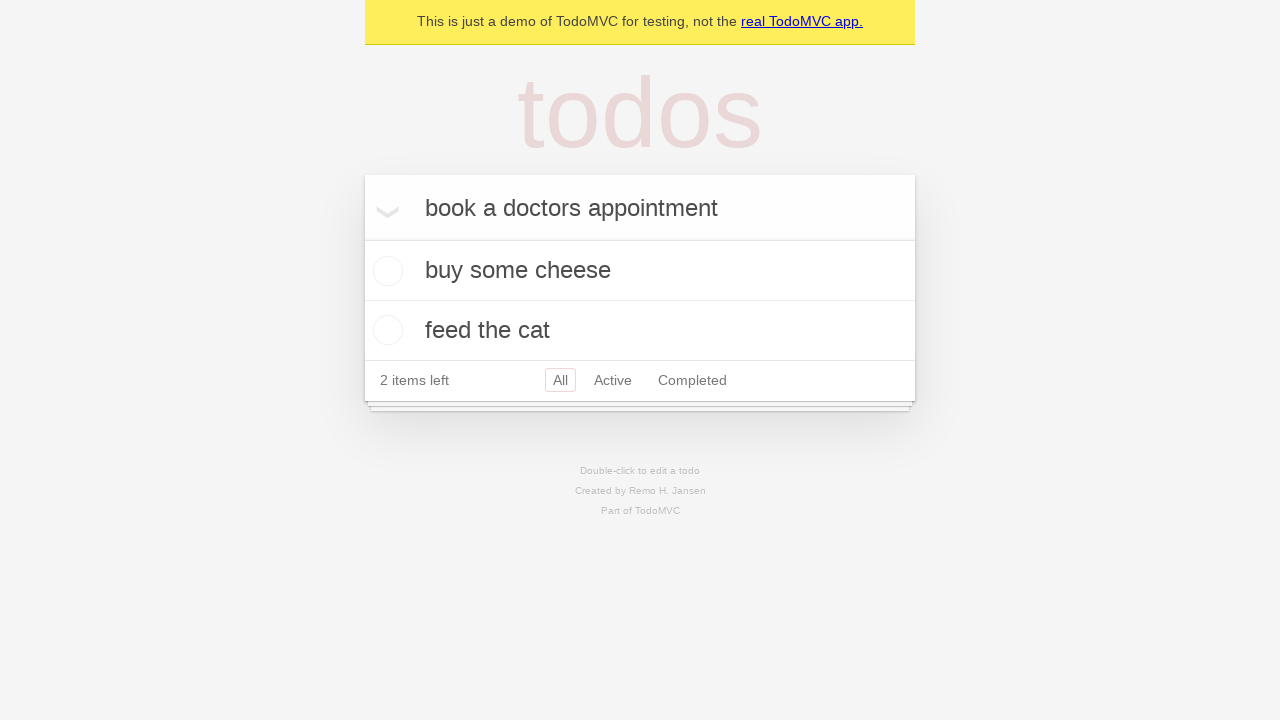

Pressed Enter to create todo 'book a doctors appointment' on internal:attr=[placeholder="What needs to be done?"i]
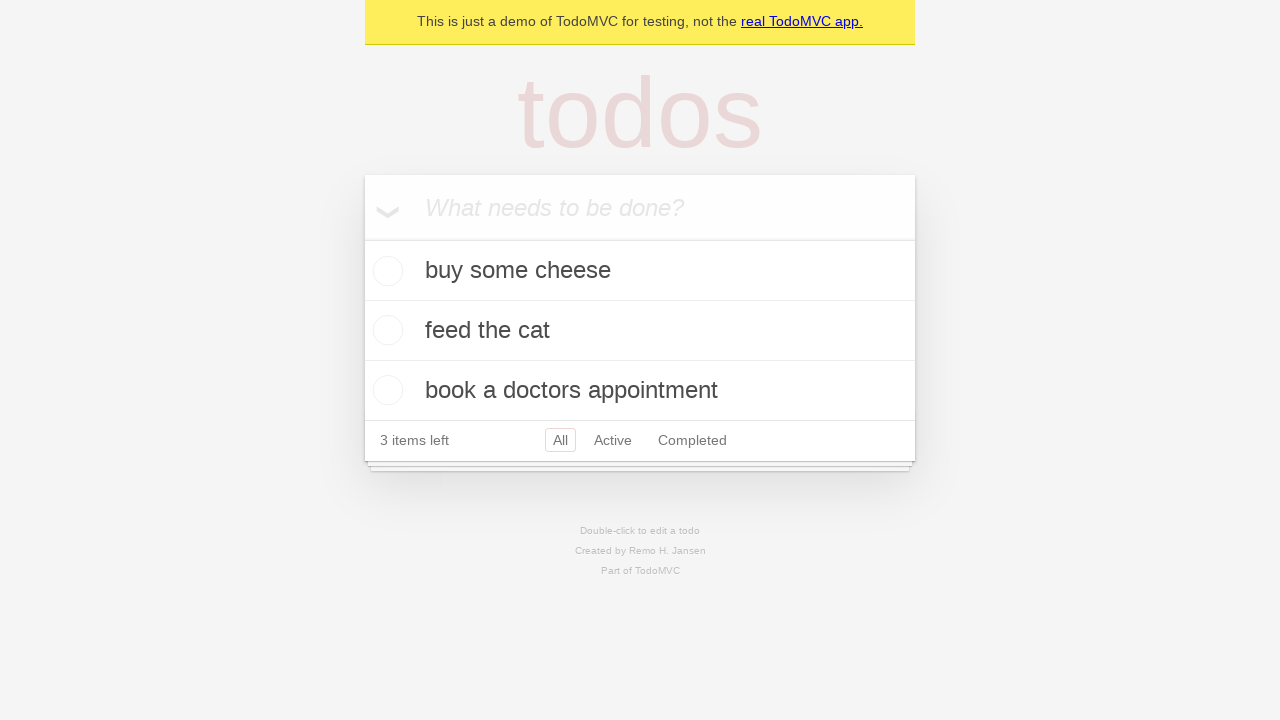

Checked the first todo item as completed at (385, 271) on .todo-list li .toggle >> nth=0
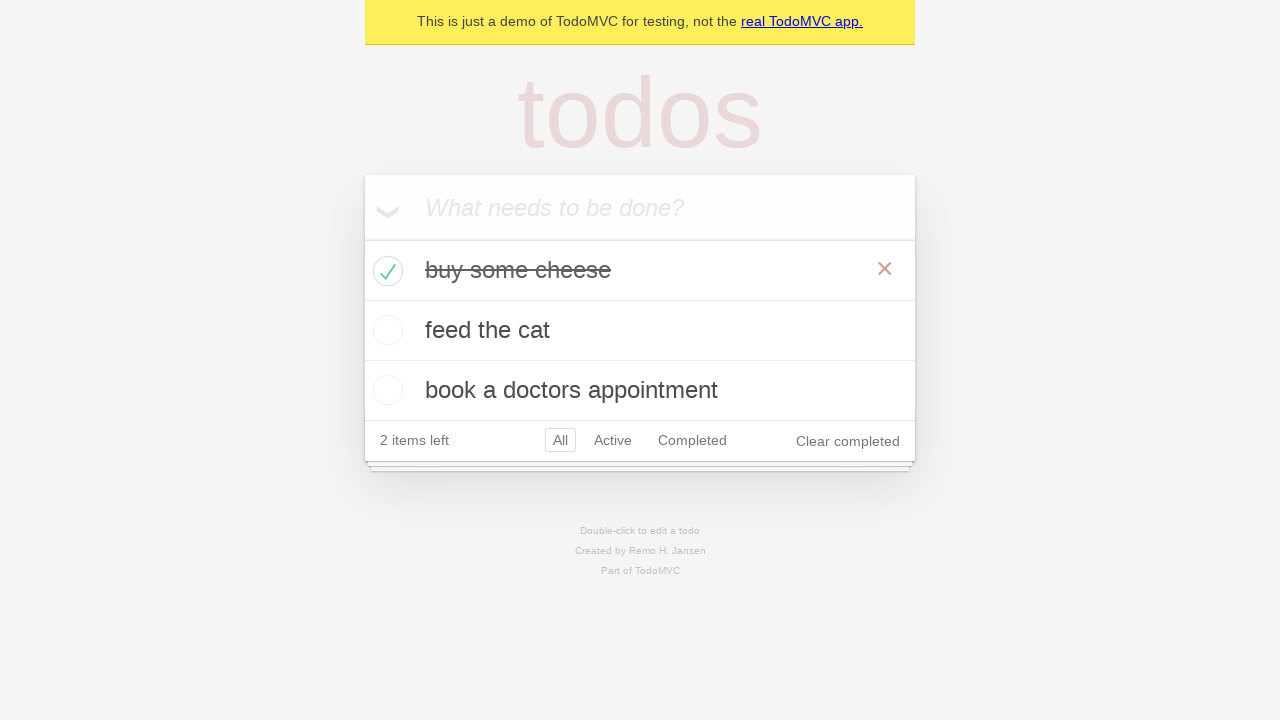

Clicked 'Clear completed' button to remove completed items at (848, 441) on internal:role=button[name="Clear completed"i]
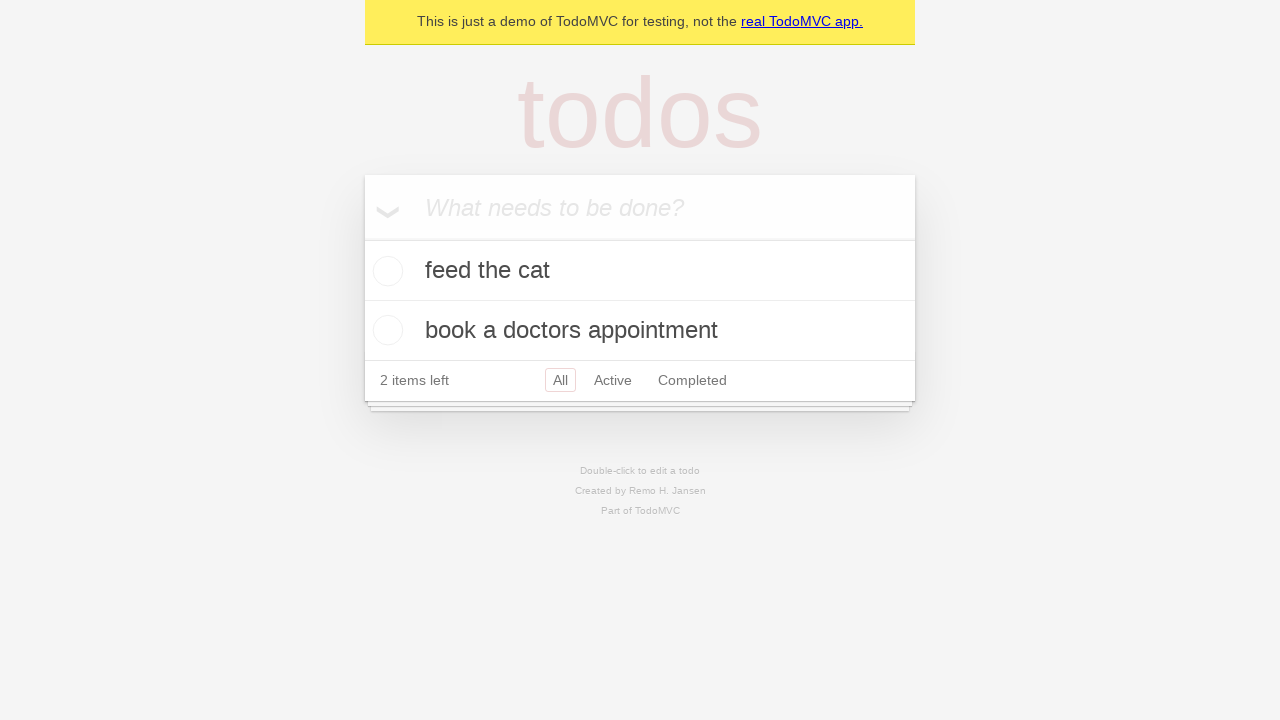

Checked remaining todo item as completed at (385, 271) on .todo-list li .toggle >> nth=0
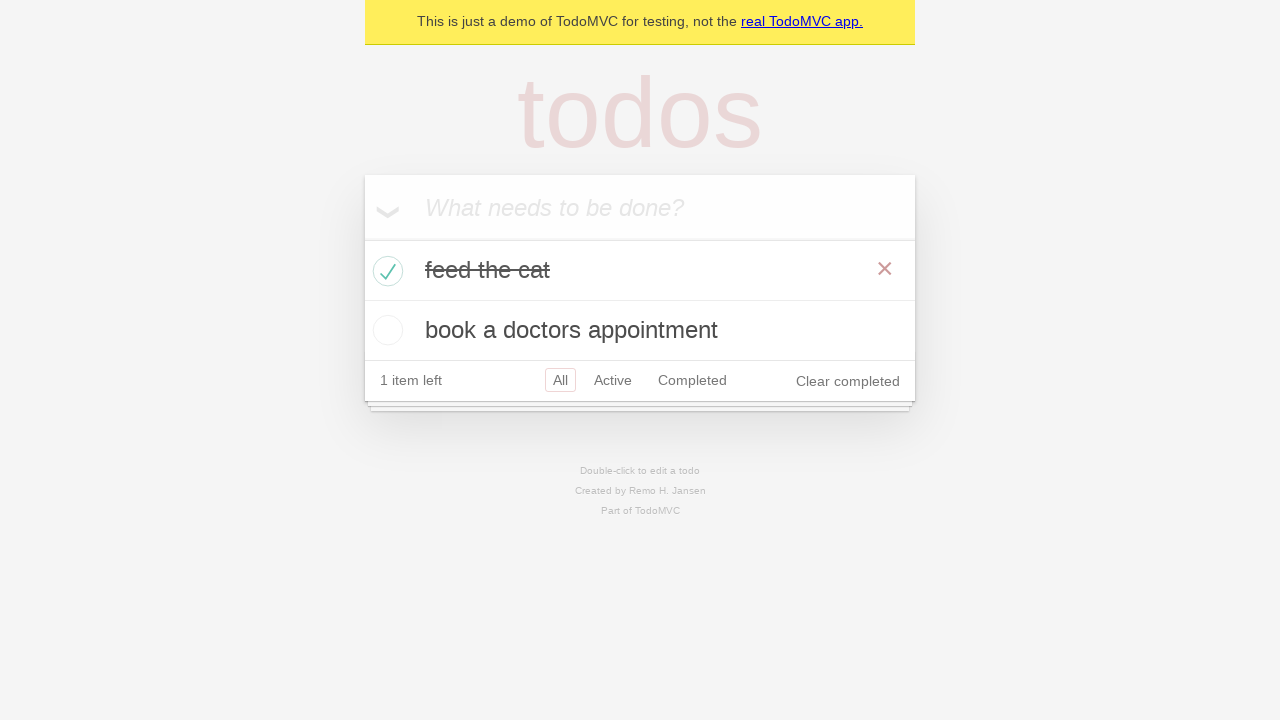

Clicked 'Clear completed' button again to remove all completed items at (848, 381) on internal:role=button[name="Clear completed"i]
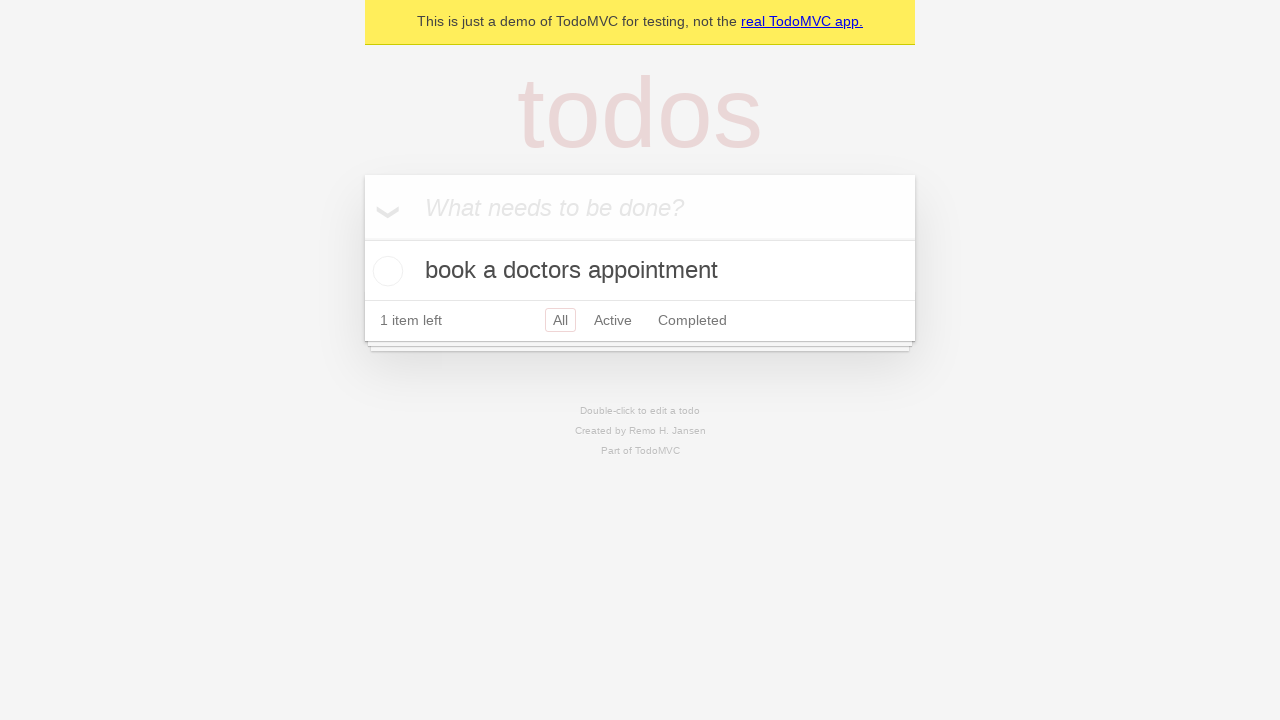

Verified that 'Clear completed' button is hidden when no completed items exist
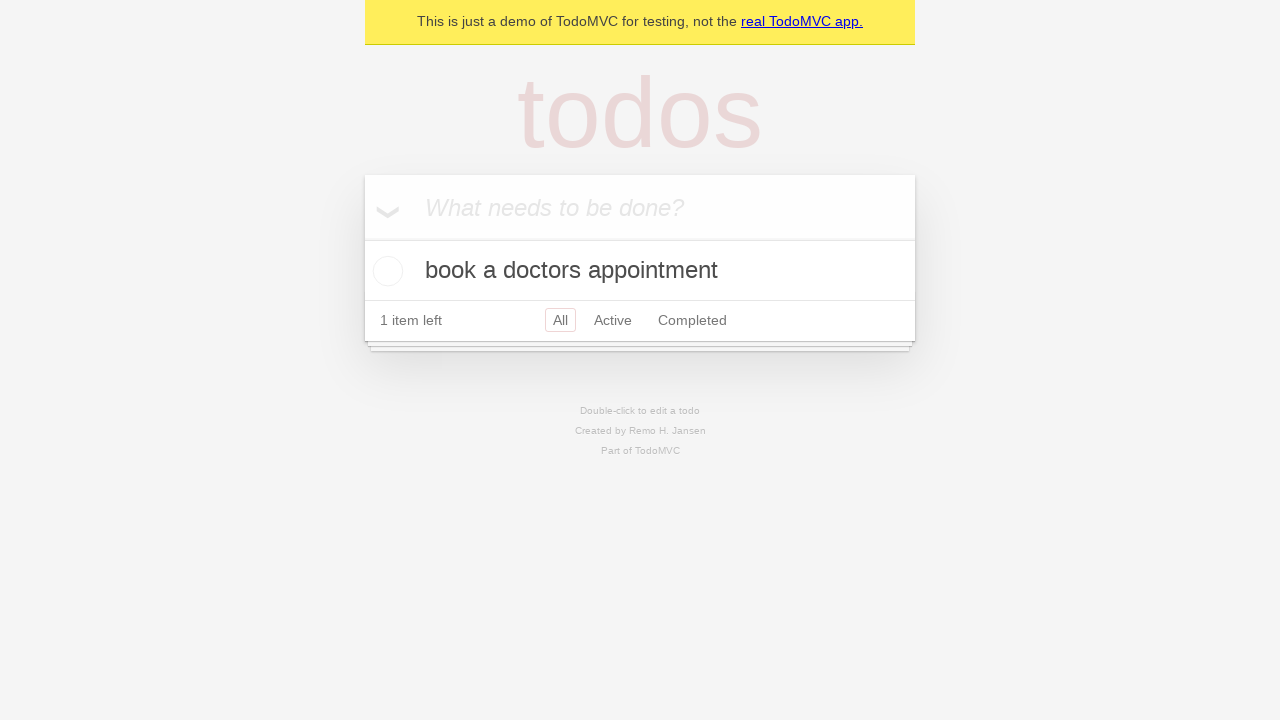

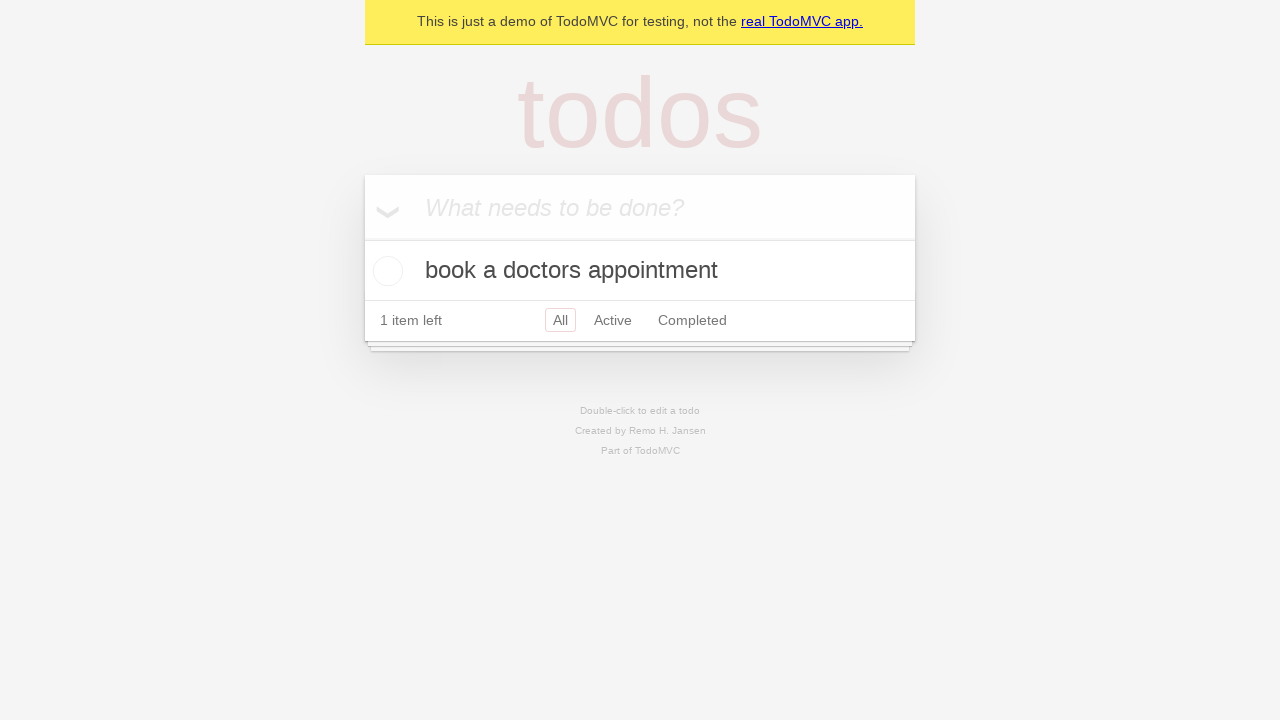